Loads a GitHub Pages site and verifies that the centerblock element is present on the page

Starting URL: https://arleneandrews.github.io

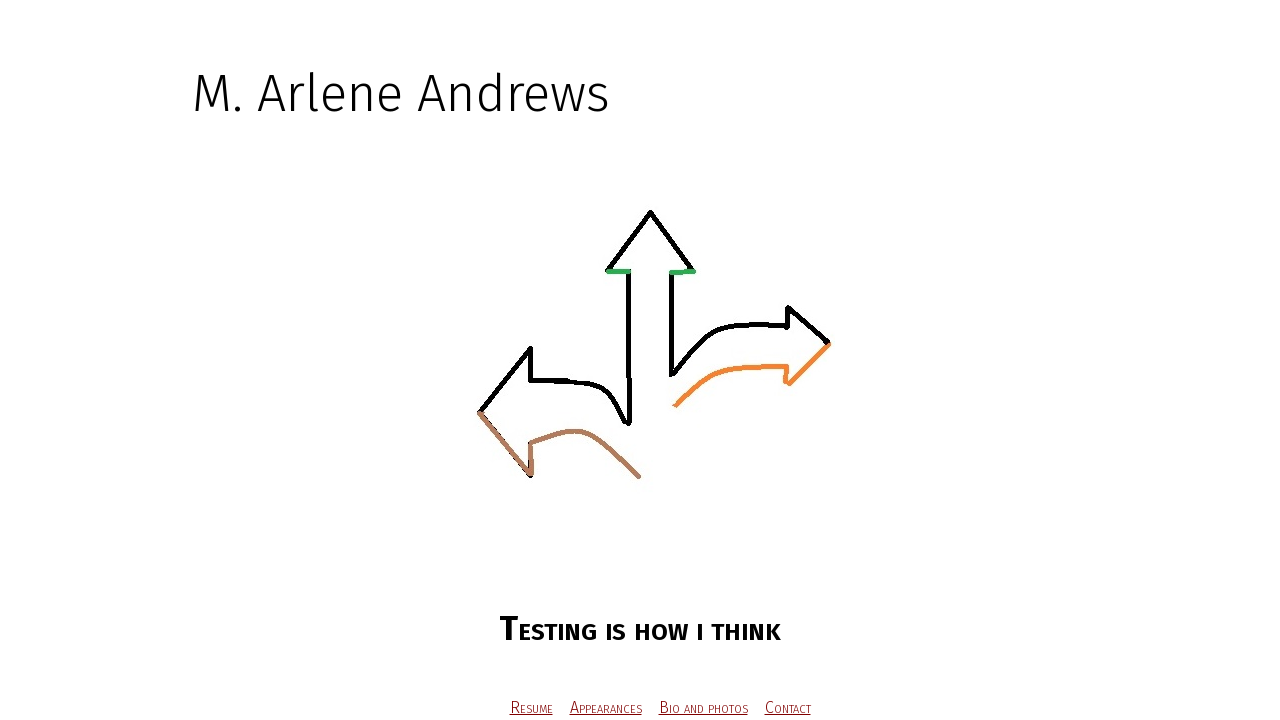

Set viewport size to 1280x1024
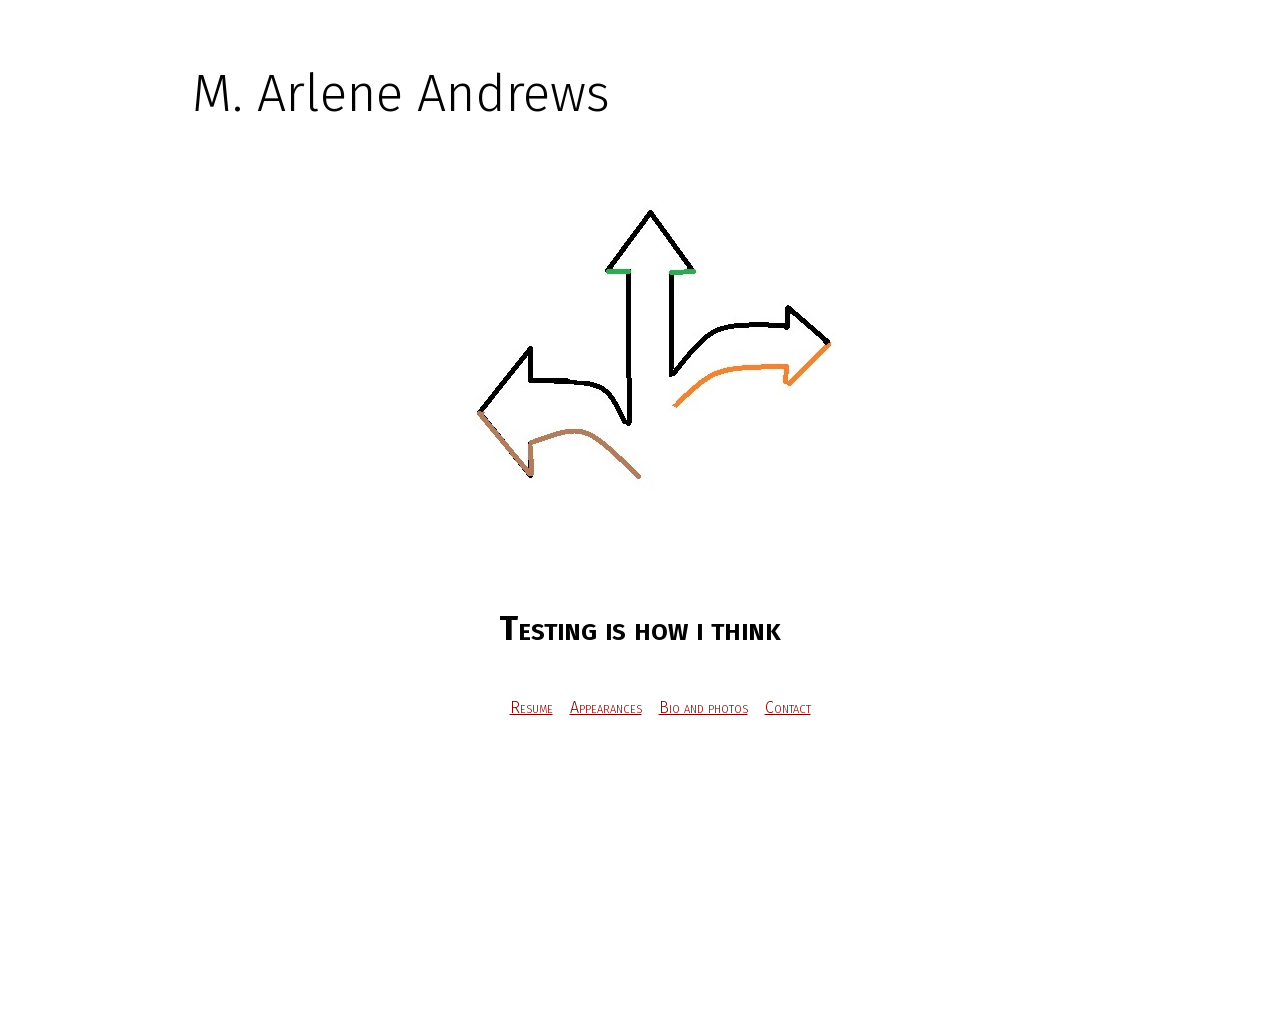

Centerblock element is present on the GitHub Pages site
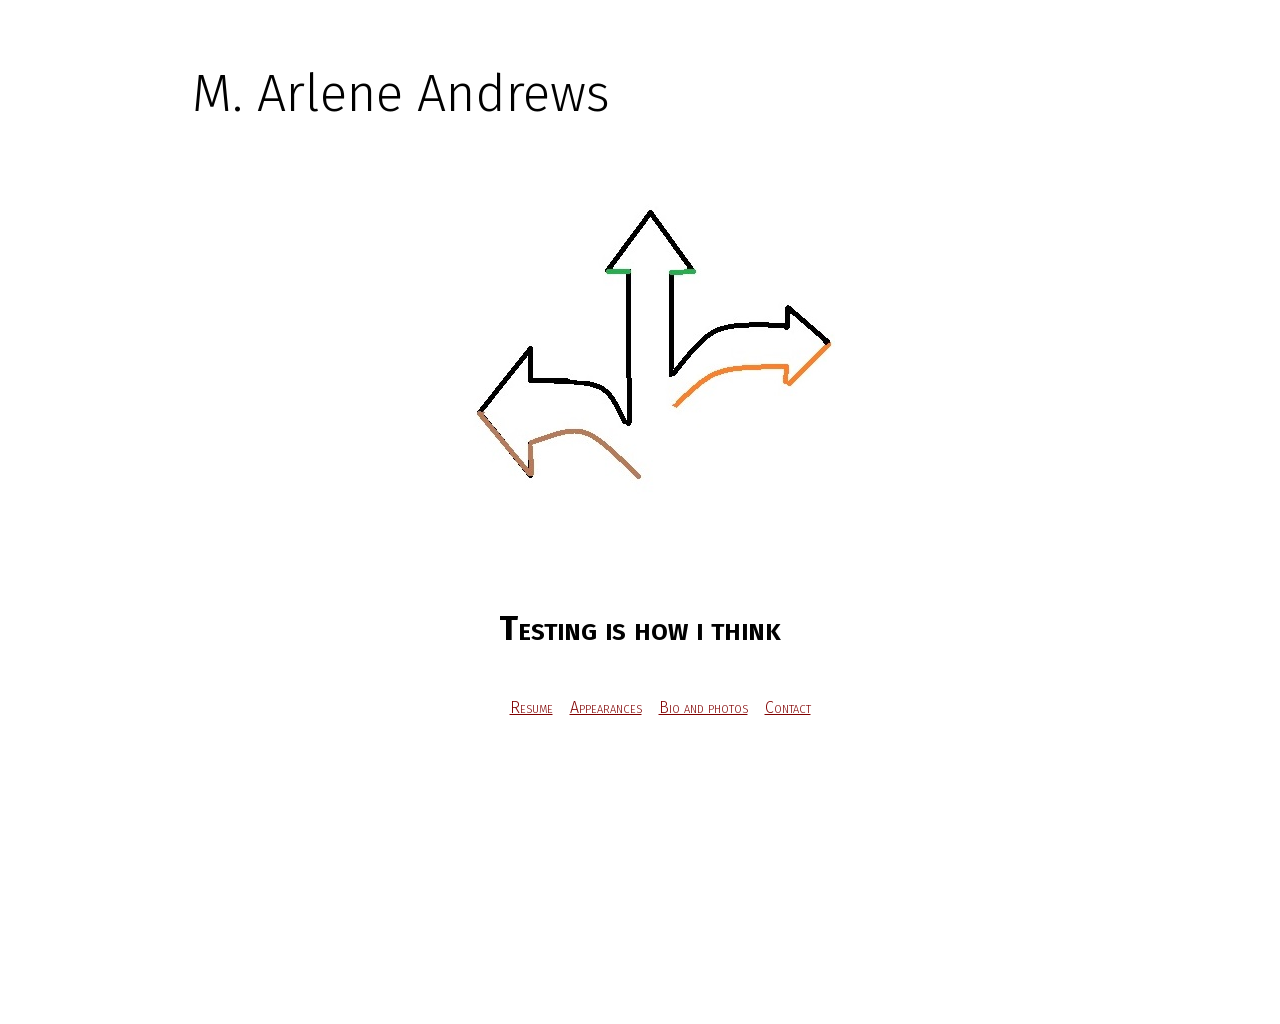

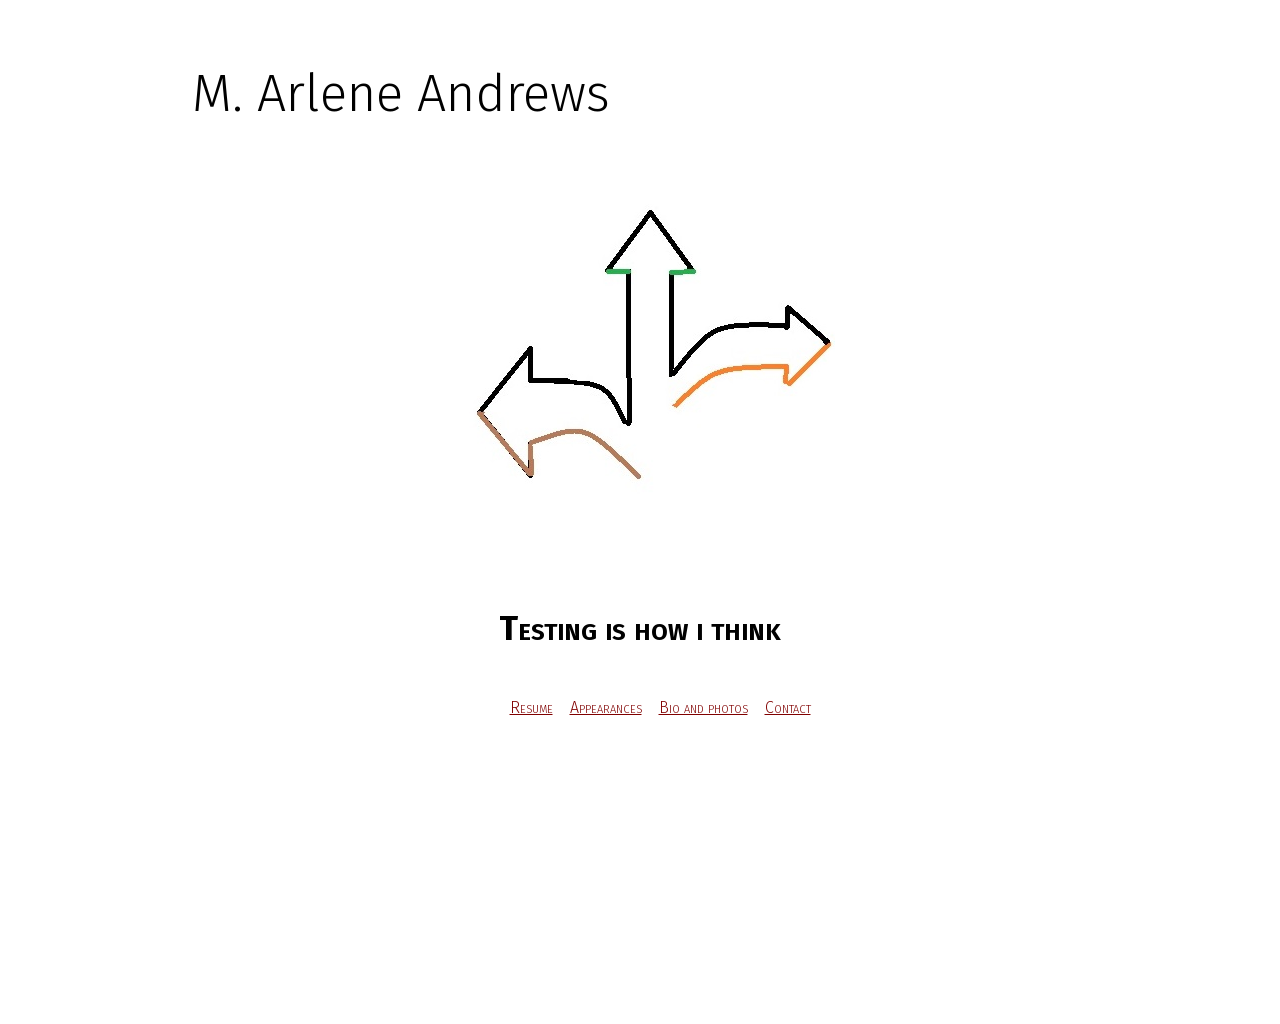